Navigates to the Dropdown page and selects "Option 2" from the dropdown, then verifies it is selected

Starting URL: https://the-internet.herokuapp.com/

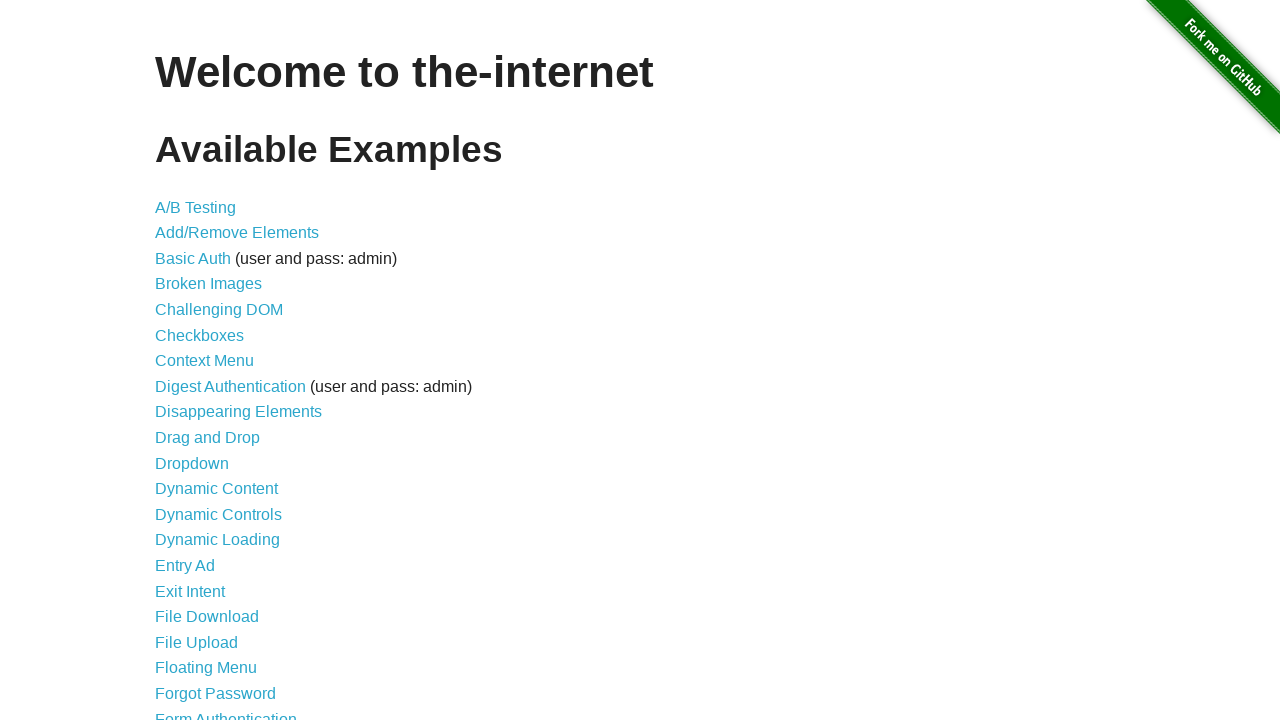

Clicked on the Dropdown link to navigate to dropdown page at (192, 463) on a:text('Dropdown')
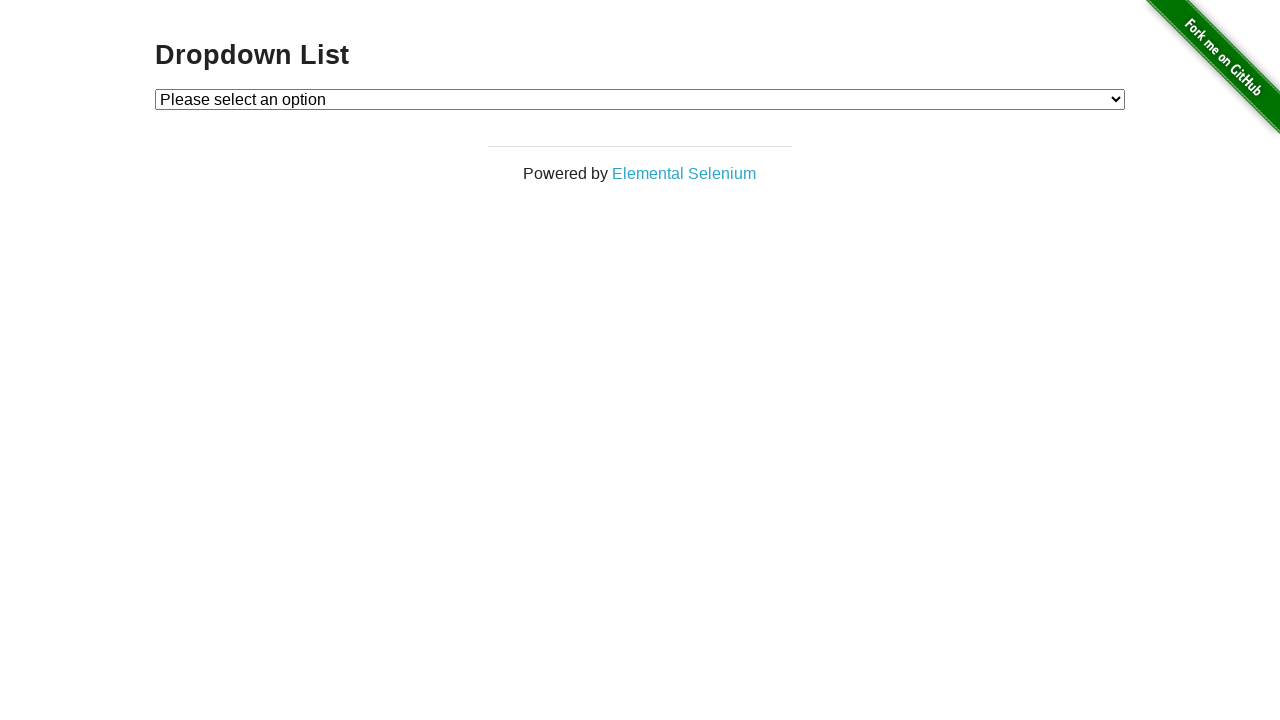

Dropdown element loaded and visible
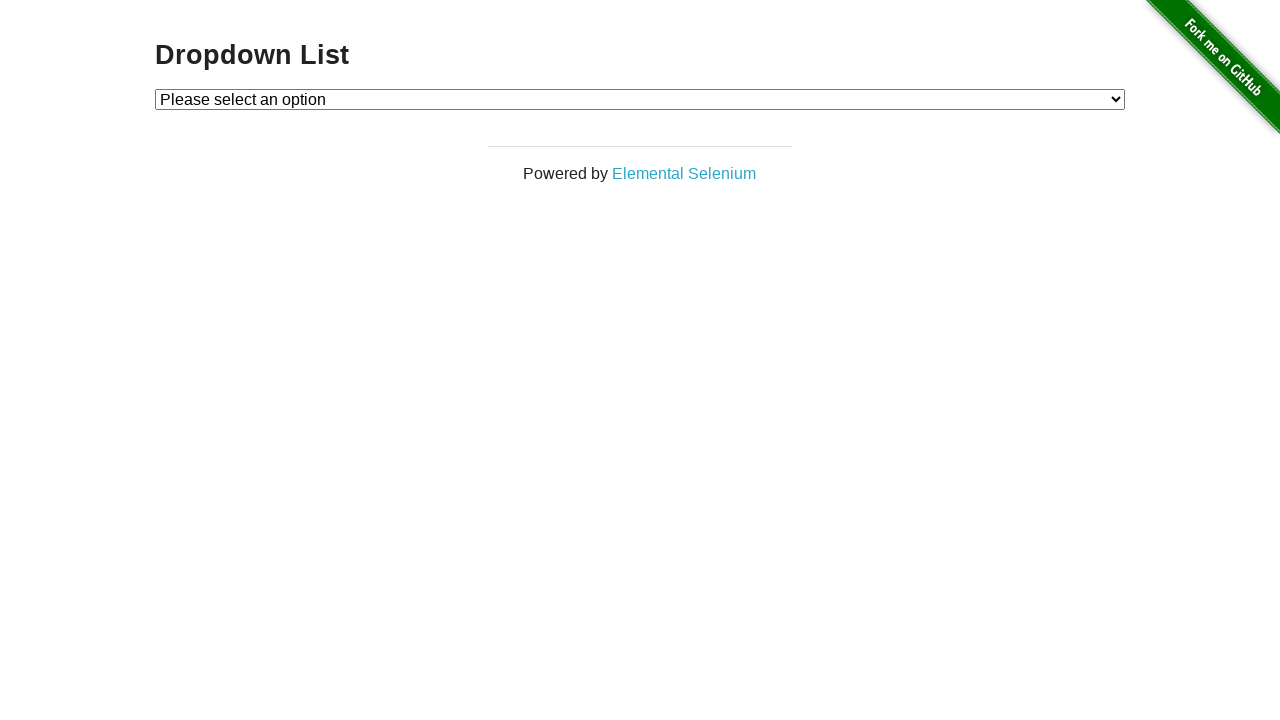

Selected 'Option 2' from the dropdown on #dropdown
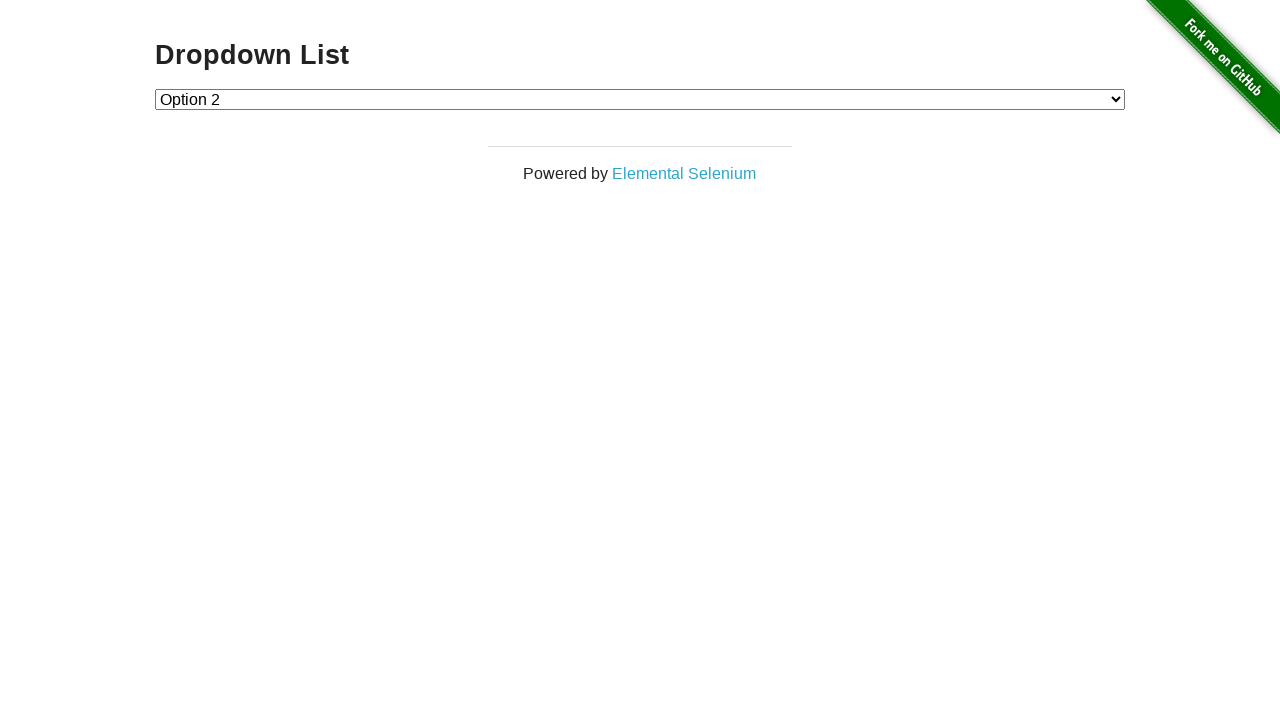

Verified that 'Option 2' is selected in the dropdown
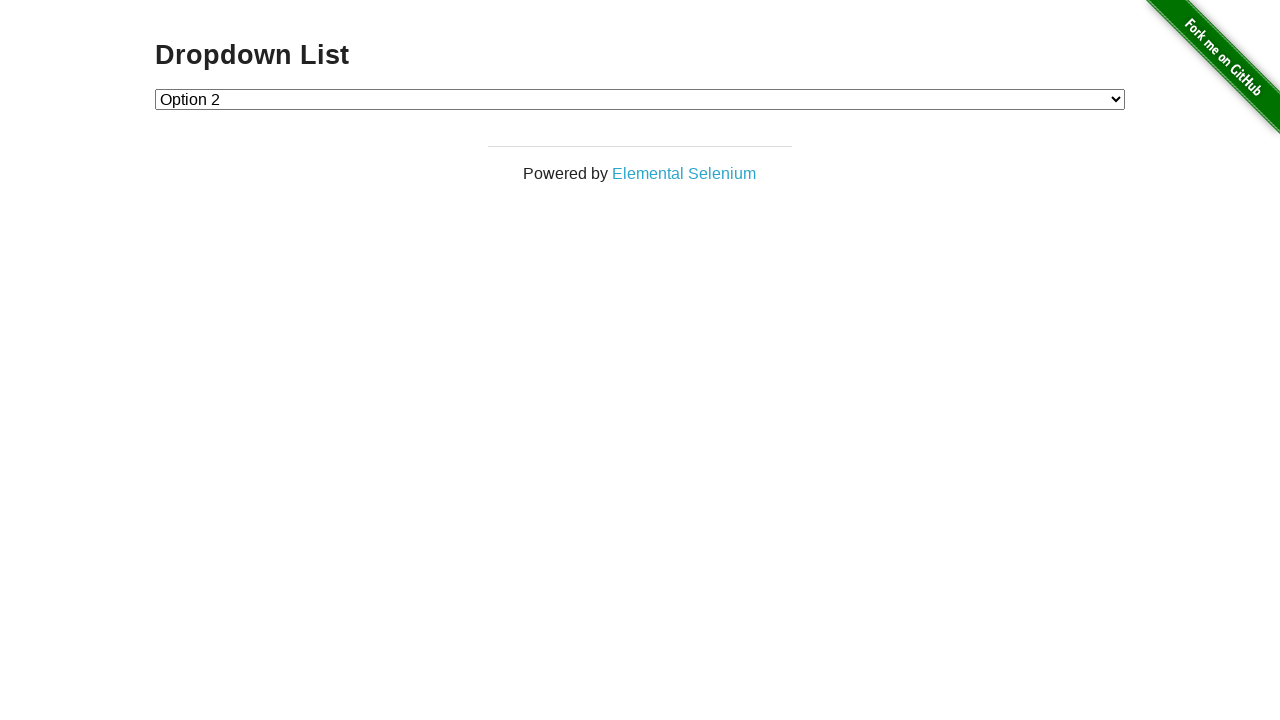

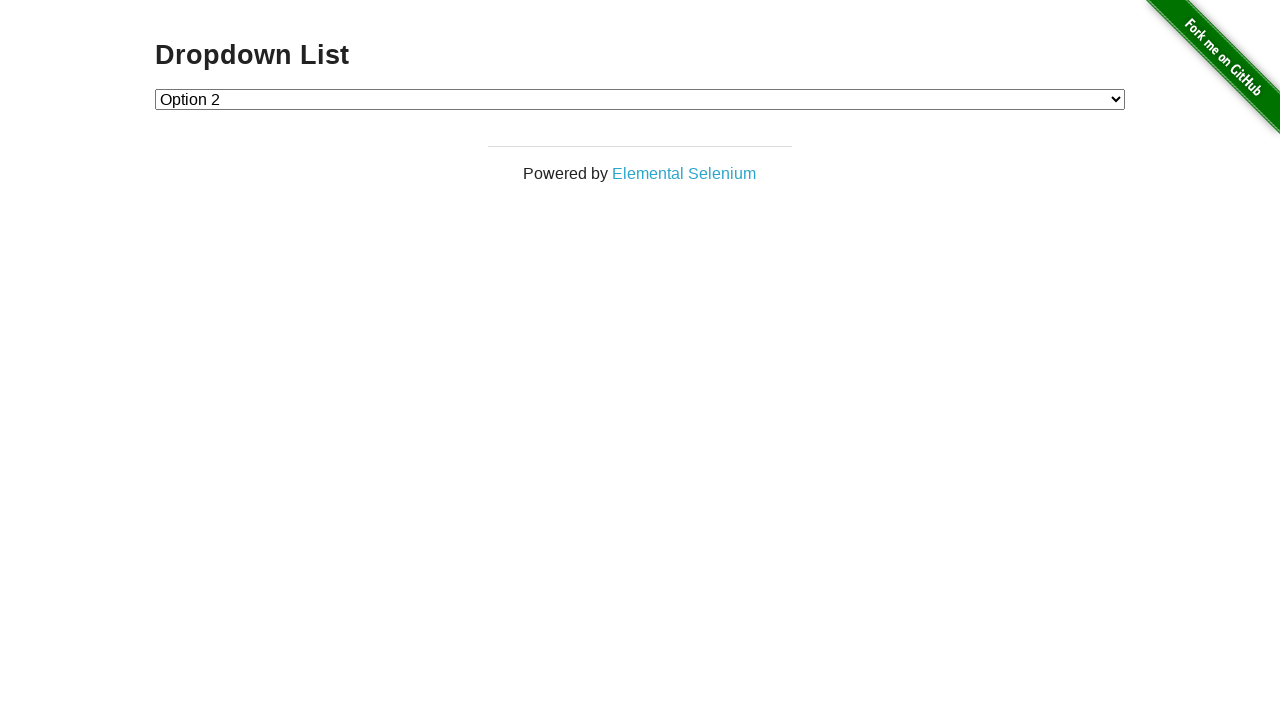